Tests delete button functionality by clicking a delete button in a categories table and accepting the confirmation alert dialog

Starting URL: https://javabykiran.com/selenium/admin.html

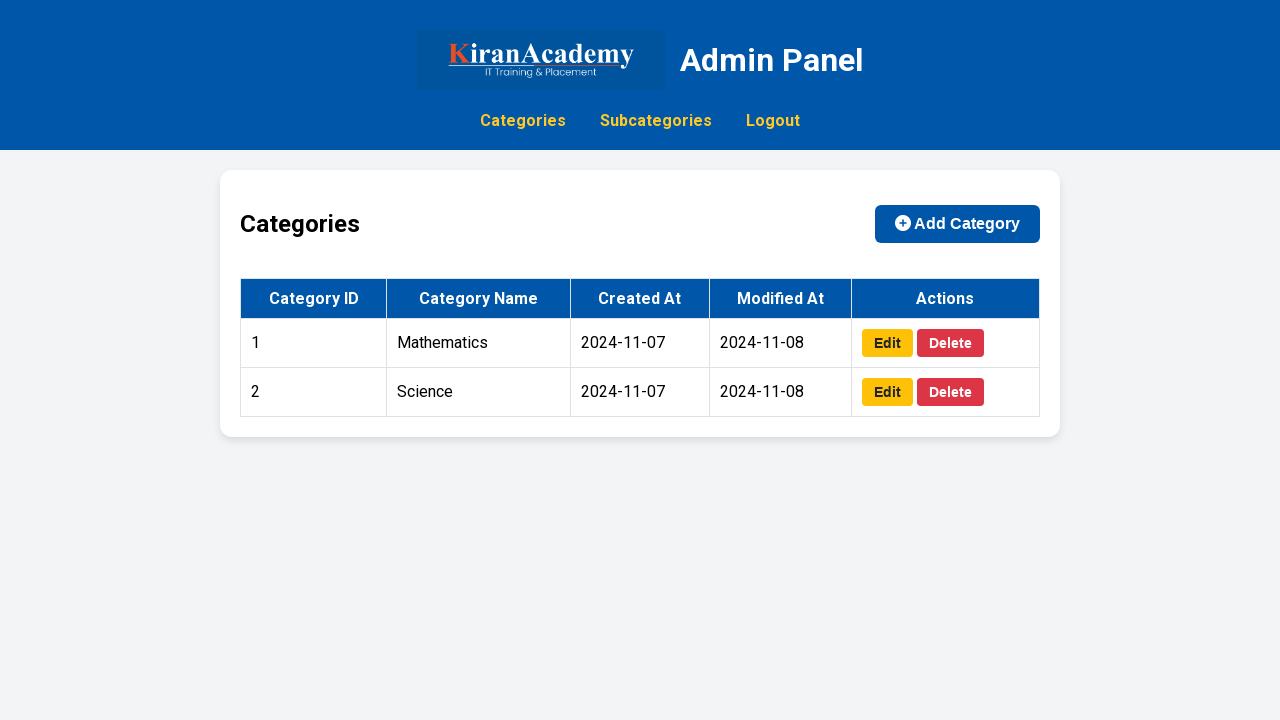

Set up dialog handler to automatically accept confirmation alerts
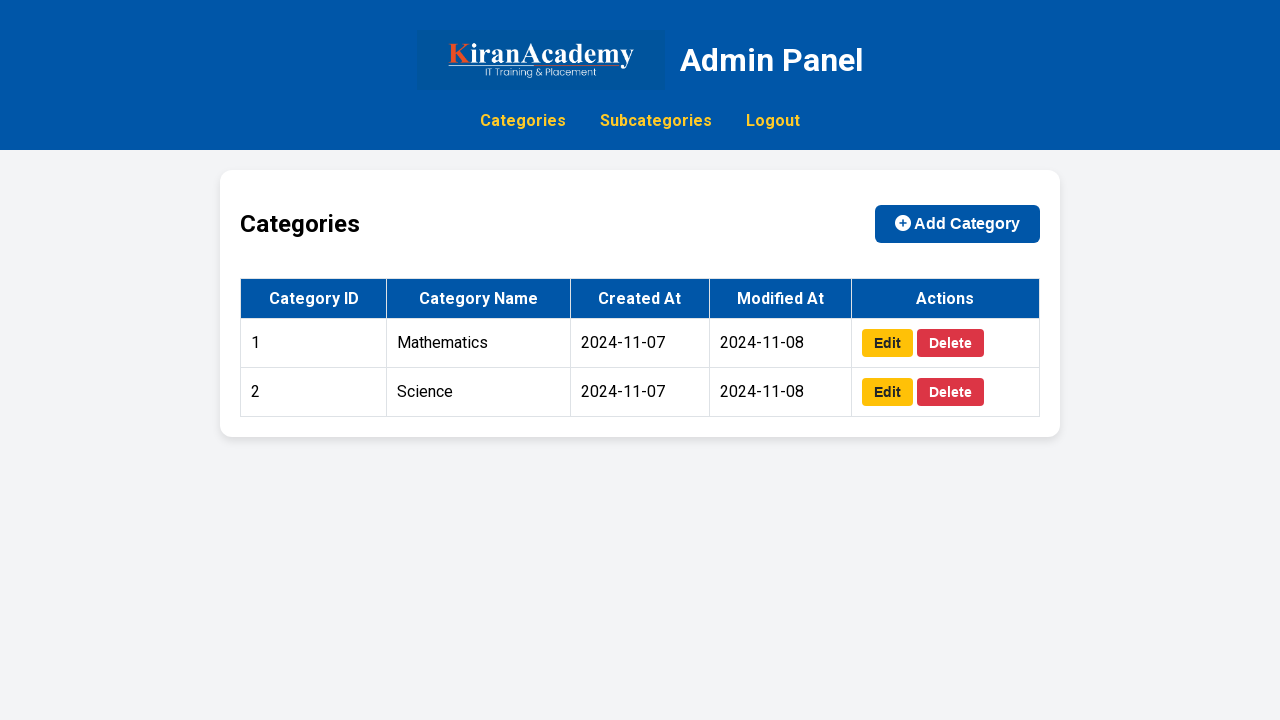

Clicked delete button in the first row of categories table at (950, 343) on xpath=//*[@id='categories-table']/tbody/tr[1]/td[5]/button[2]
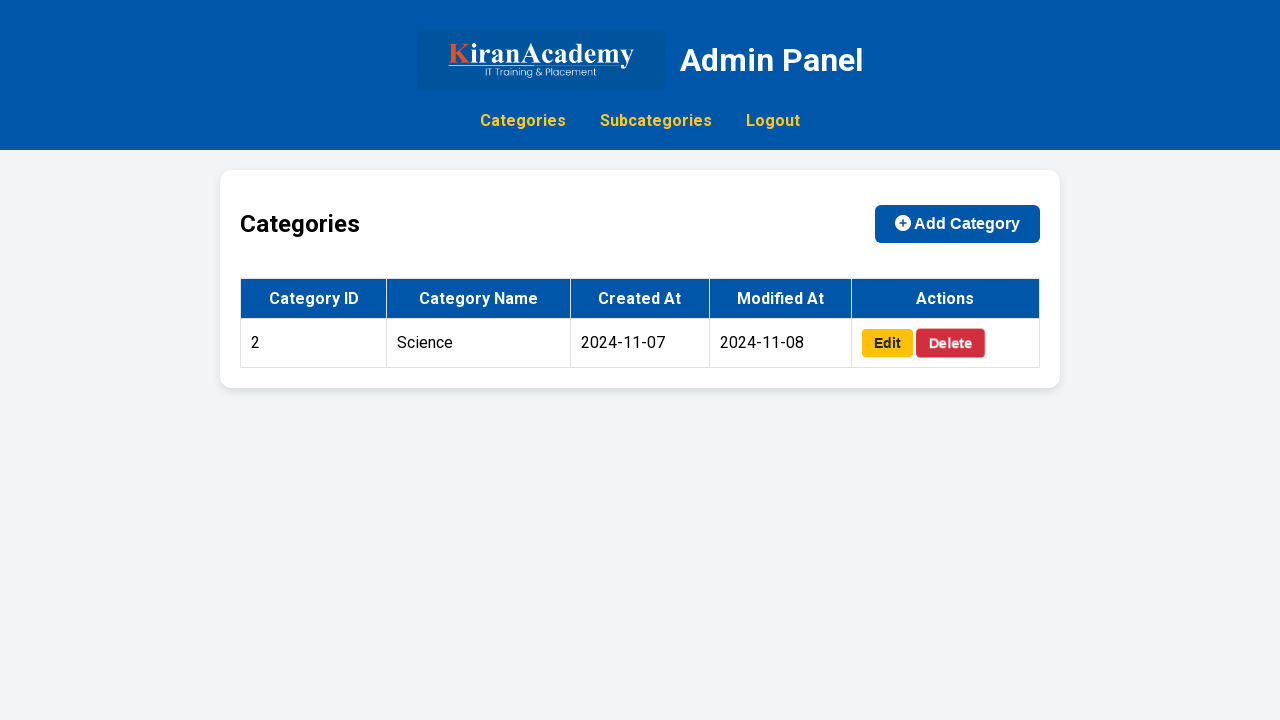

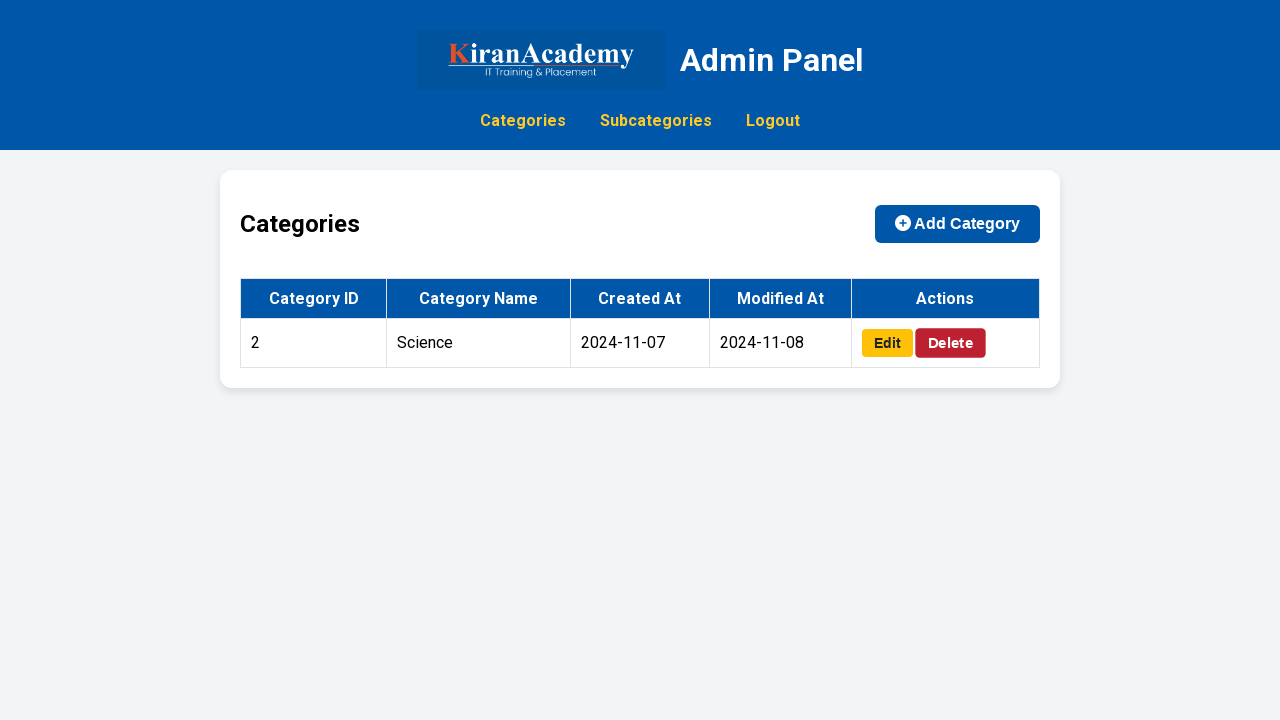